Tests JavaScript confirmation alert handling by clicking the confirm button and dismissing the alert dialog

Starting URL: https://the-internet.herokuapp.com/javascript_alerts

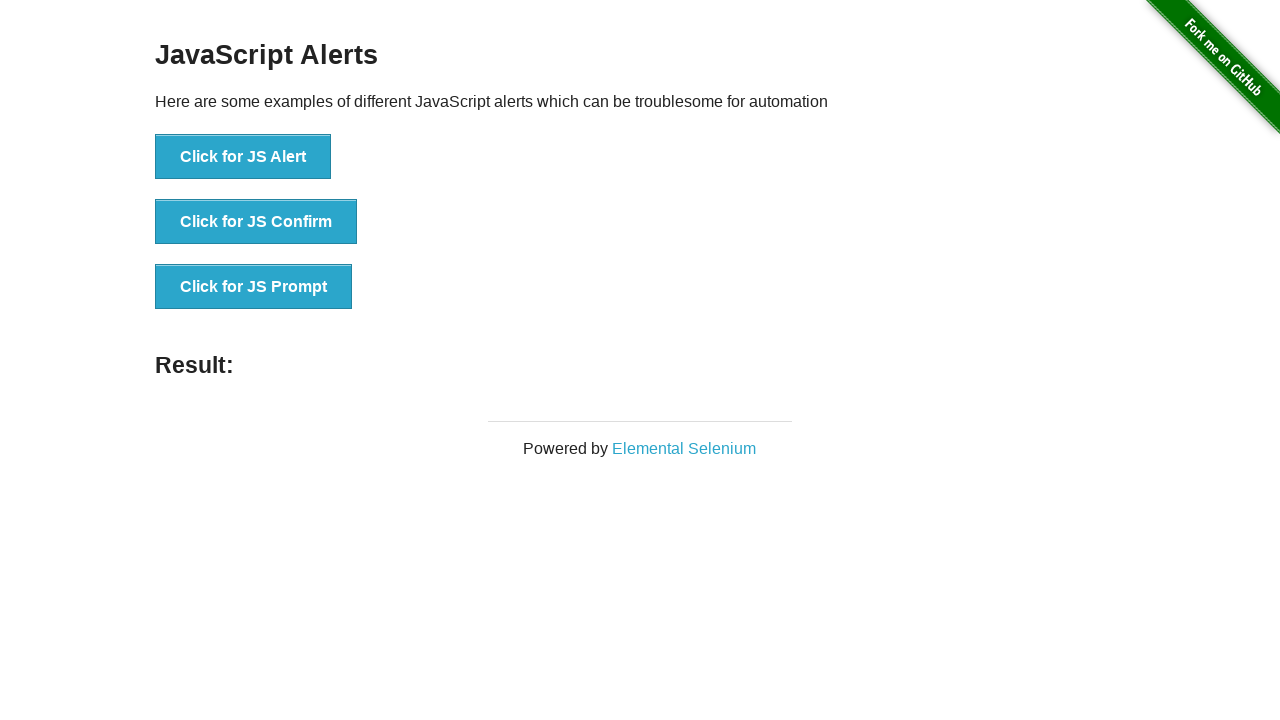

Clicked button to trigger JavaScript confirmation alert at (256, 222) on xpath=//button[text()='Click for JS Confirm']
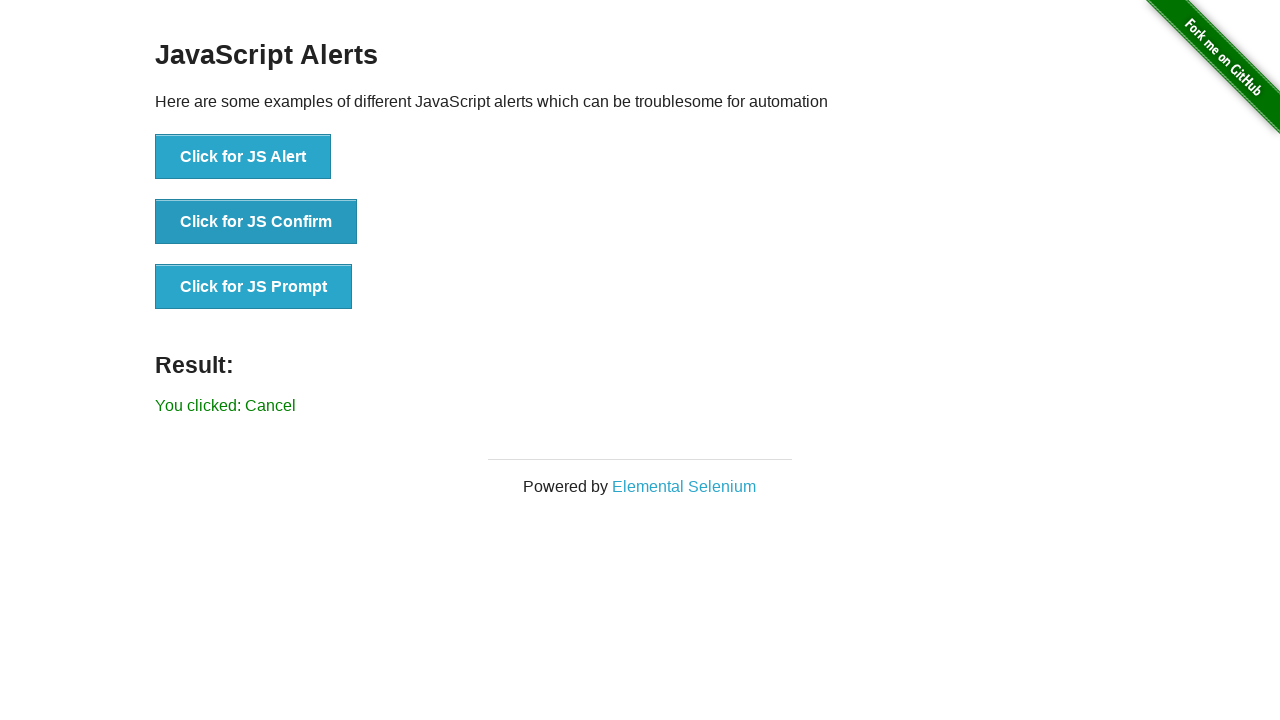

Set up dialog handler to dismiss the confirmation alert
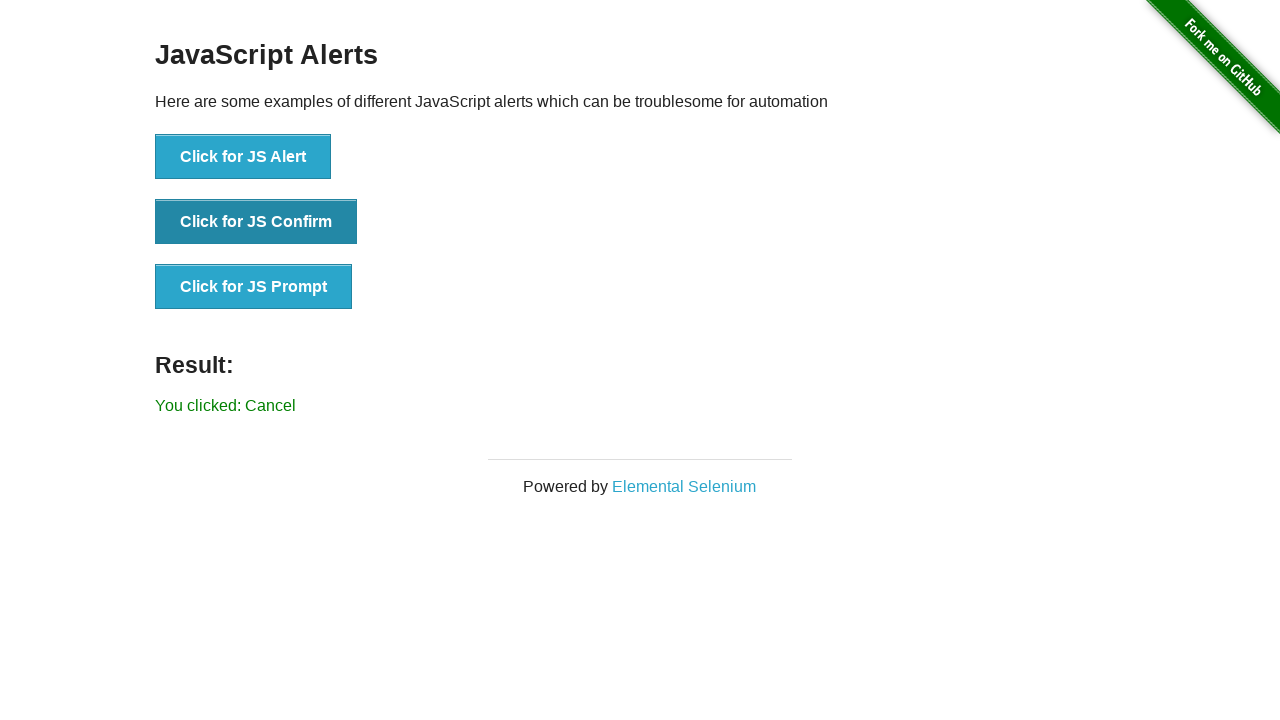

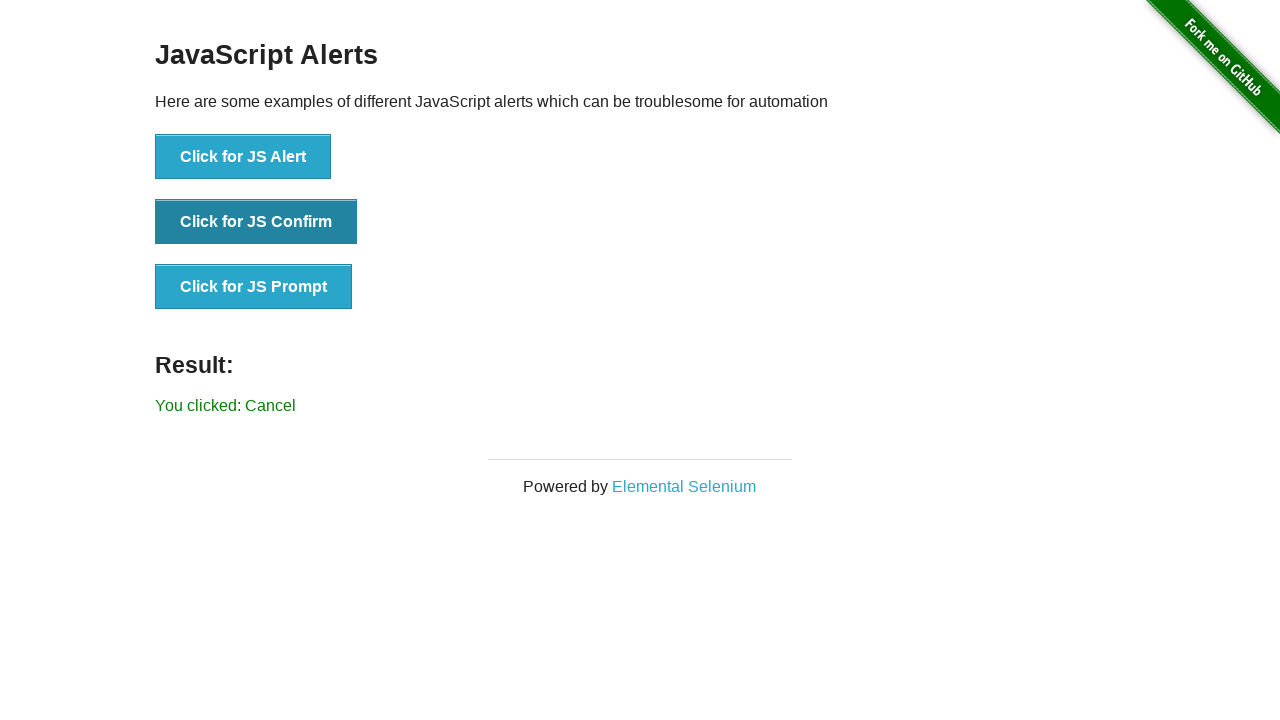